Tests selection functionality by clicking age radio button and Java language checkbox, then unchecking the checkbox to verify selection/deselection works.

Starting URL: https://automationfc.github.io/basic-form/index.html

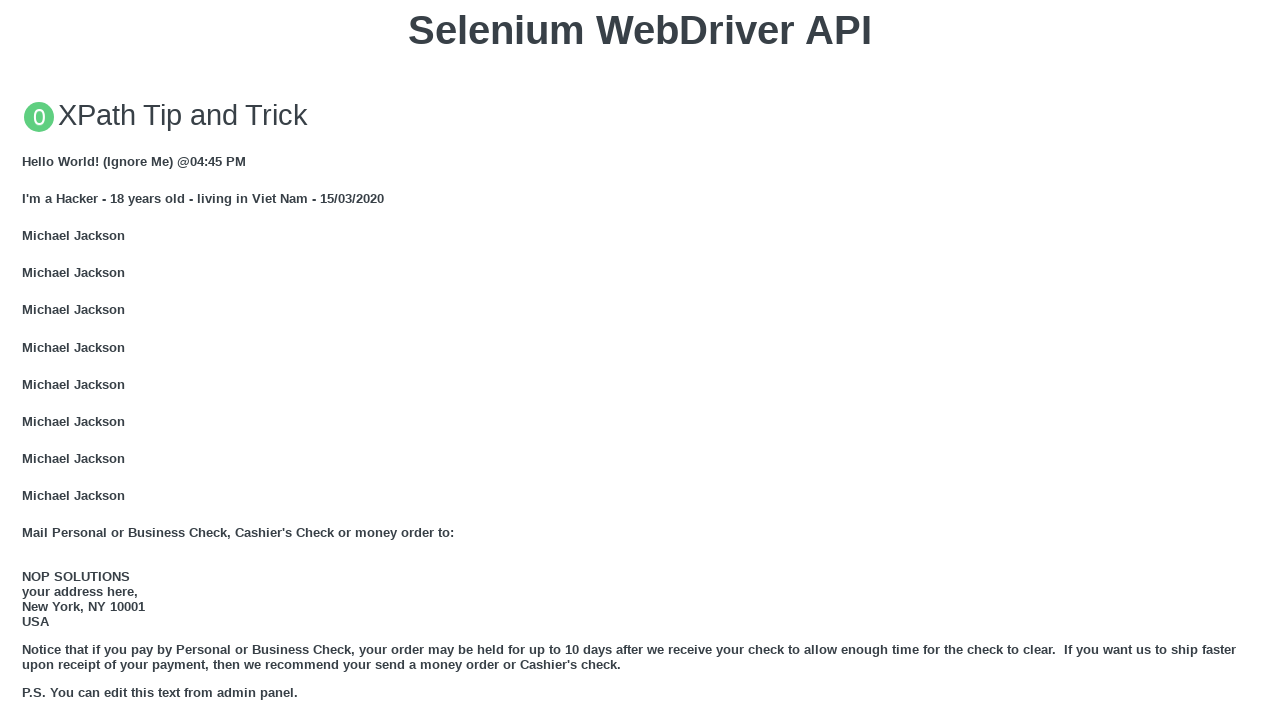

Clicked 'Under 18' age radio button at (28, 360) on #under_18
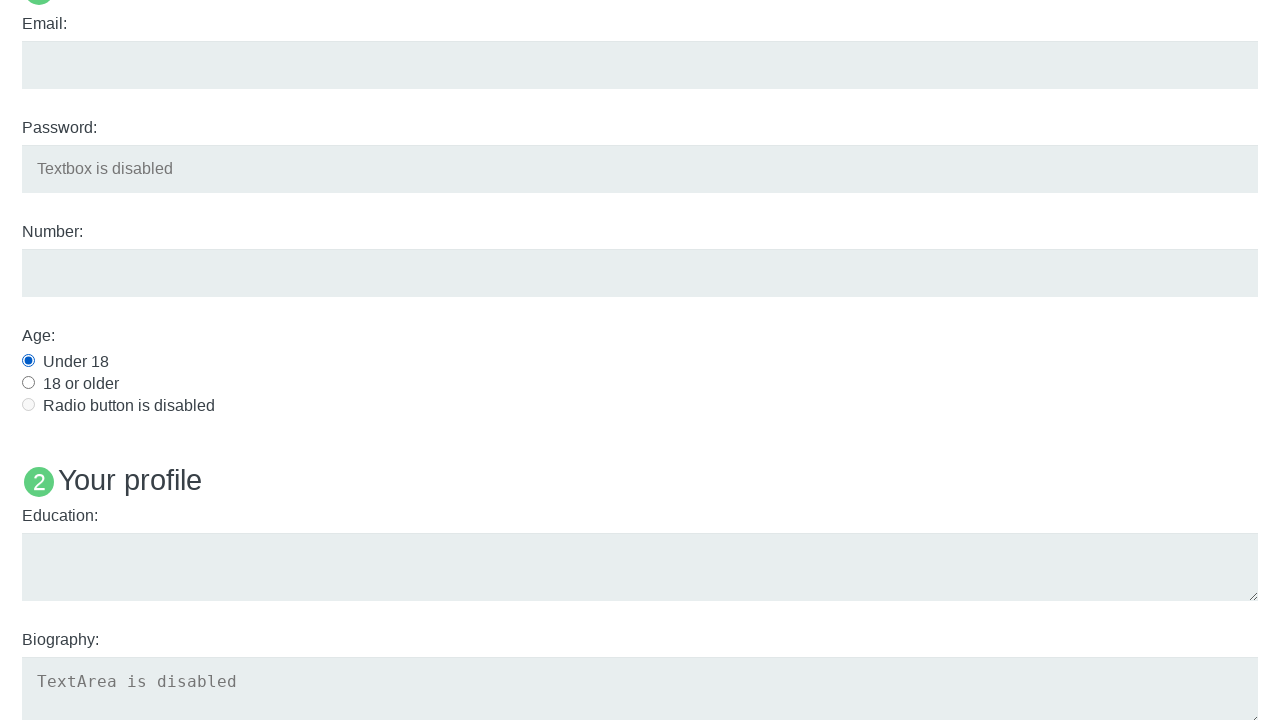

Clicked Java language checkbox to select it at (28, 361) on #java
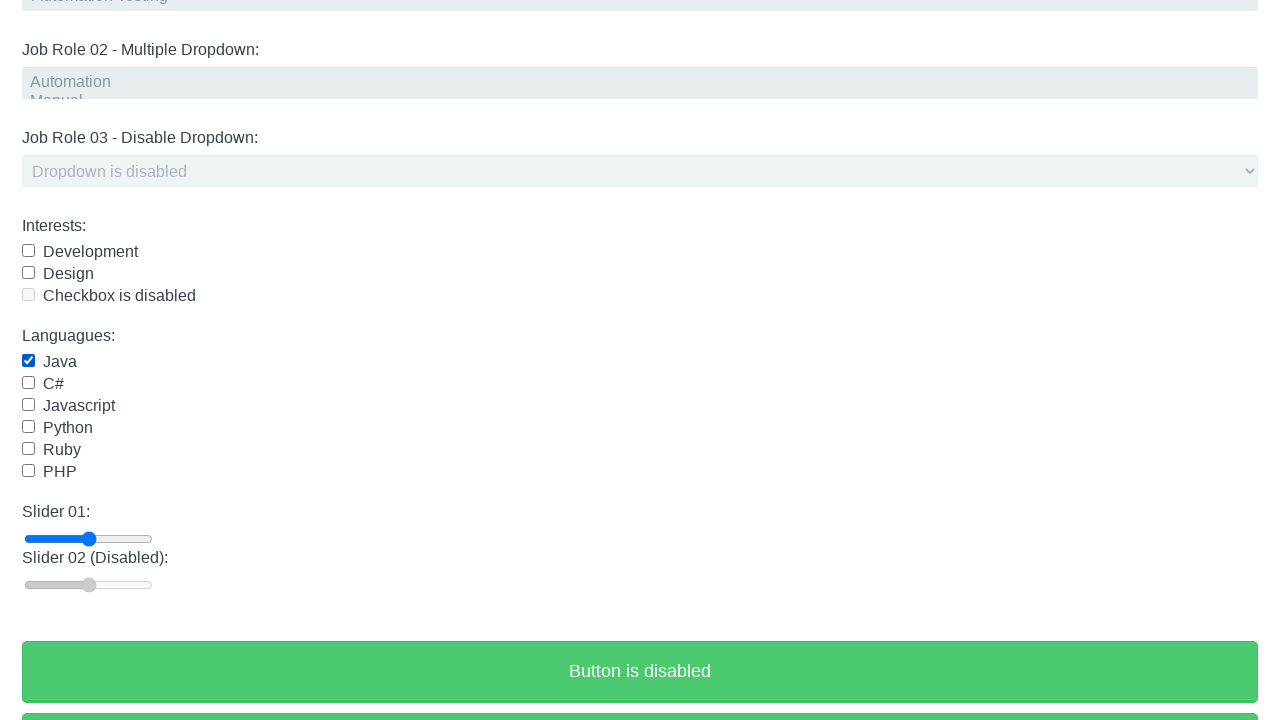

Clicked Java language checkbox to deselect it at (28, 361) on #java
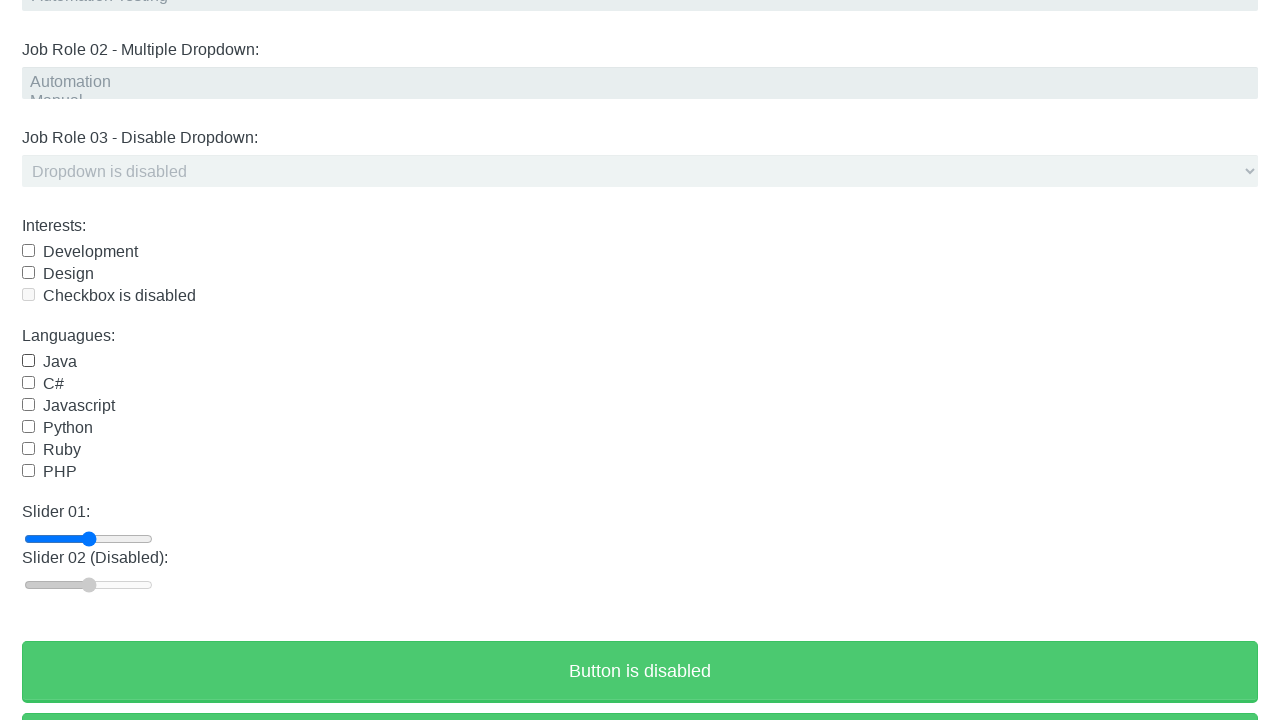

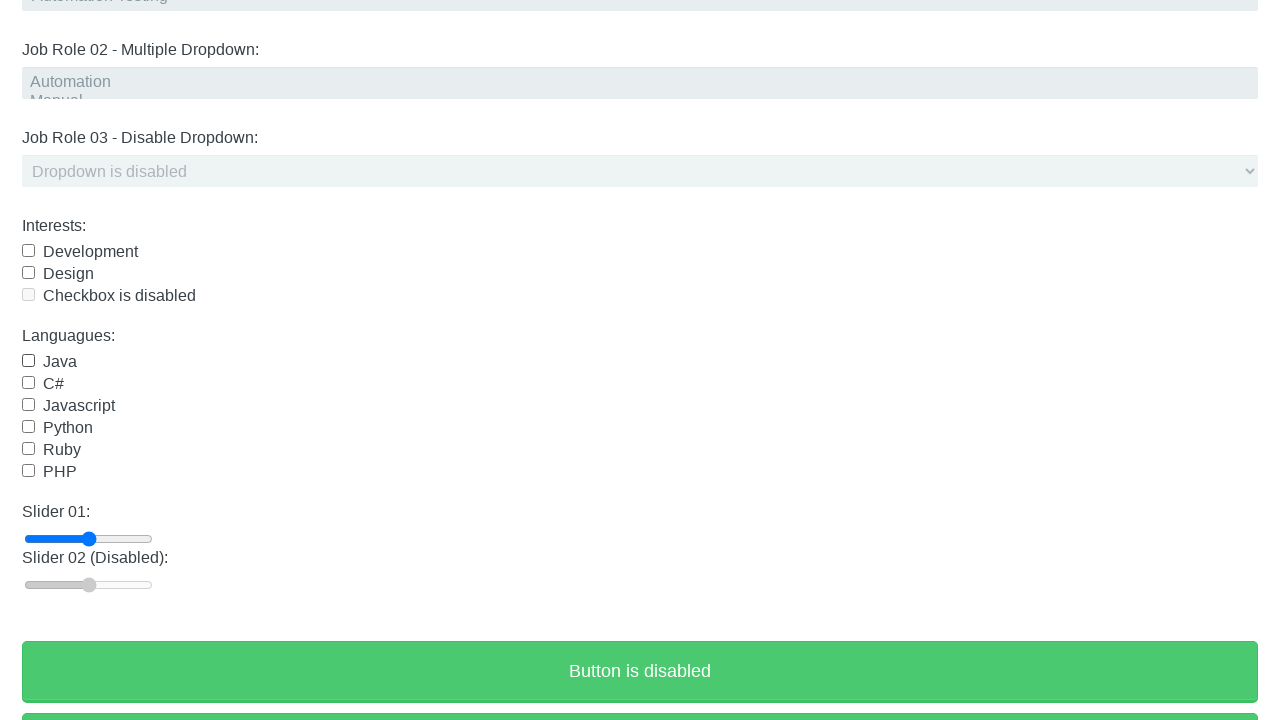